Tests sorting the "Email" column in ascending order by clicking the column header and verifying the values are sorted alphabetically

Starting URL: http://the-internet.herokuapp.com/tables

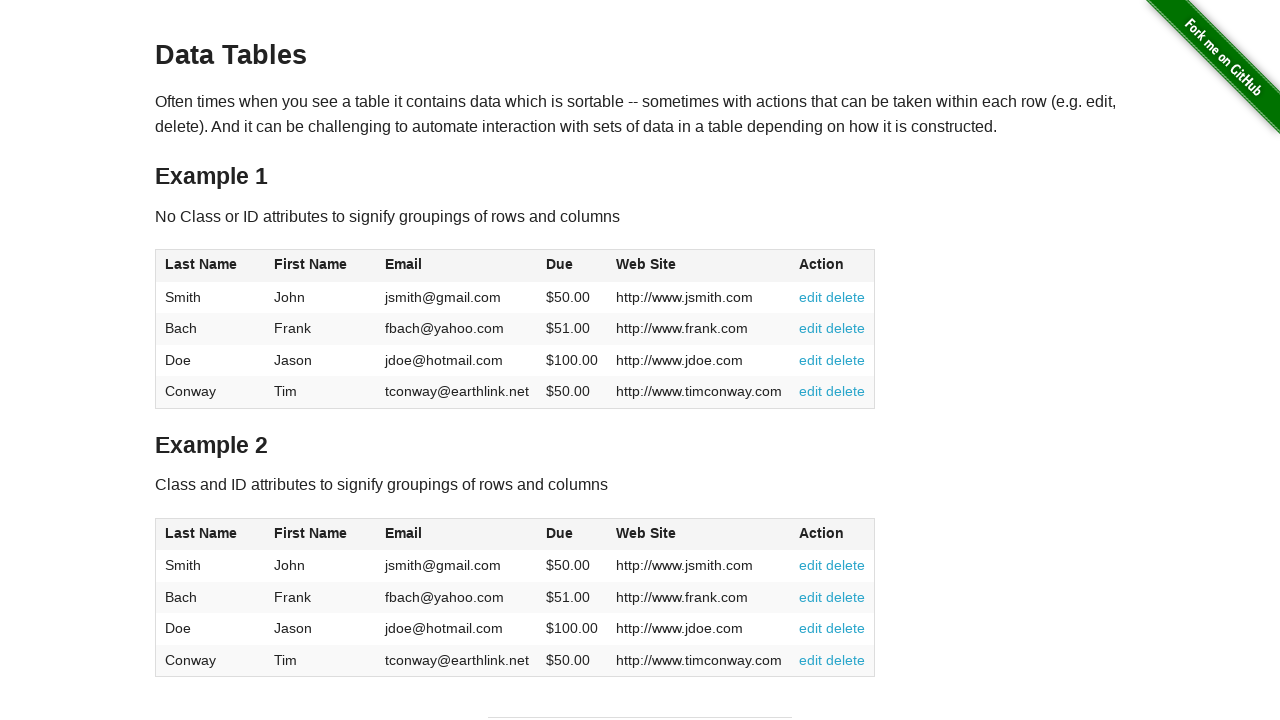

Clicked Email column header to sort ascending at (457, 266) on #table1 thead tr th:nth-of-type(3)
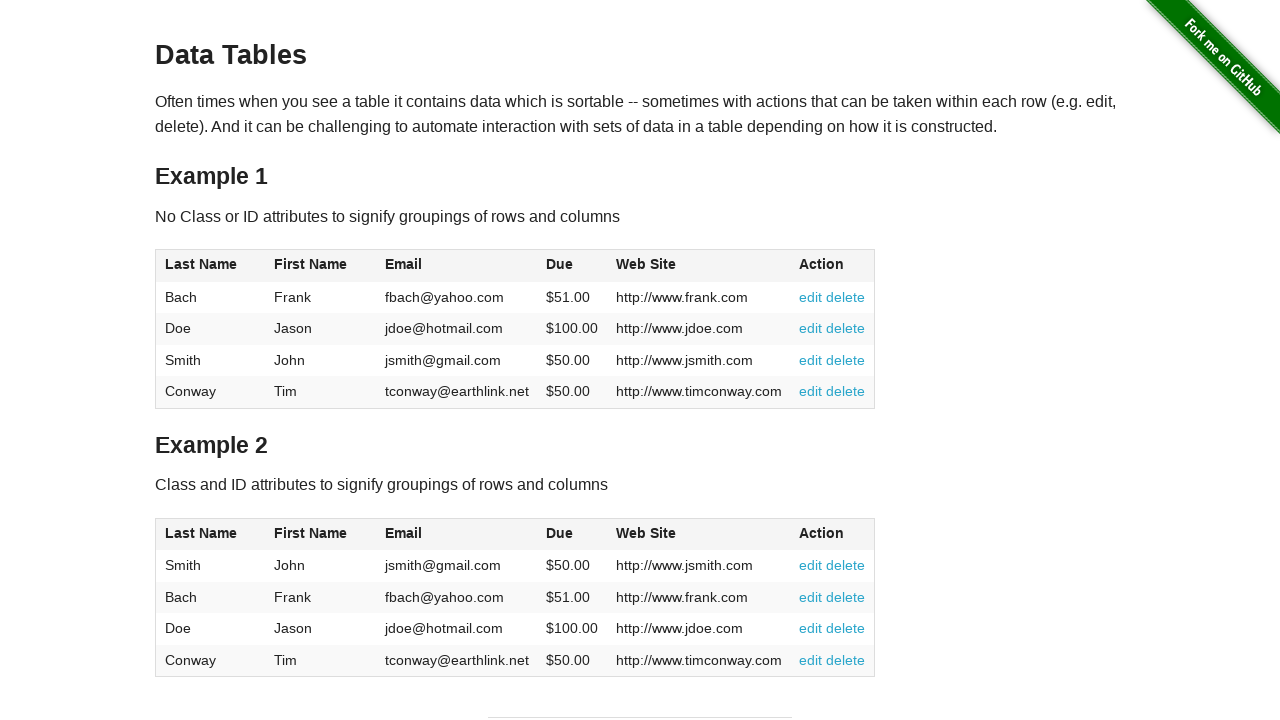

Email column cells loaded
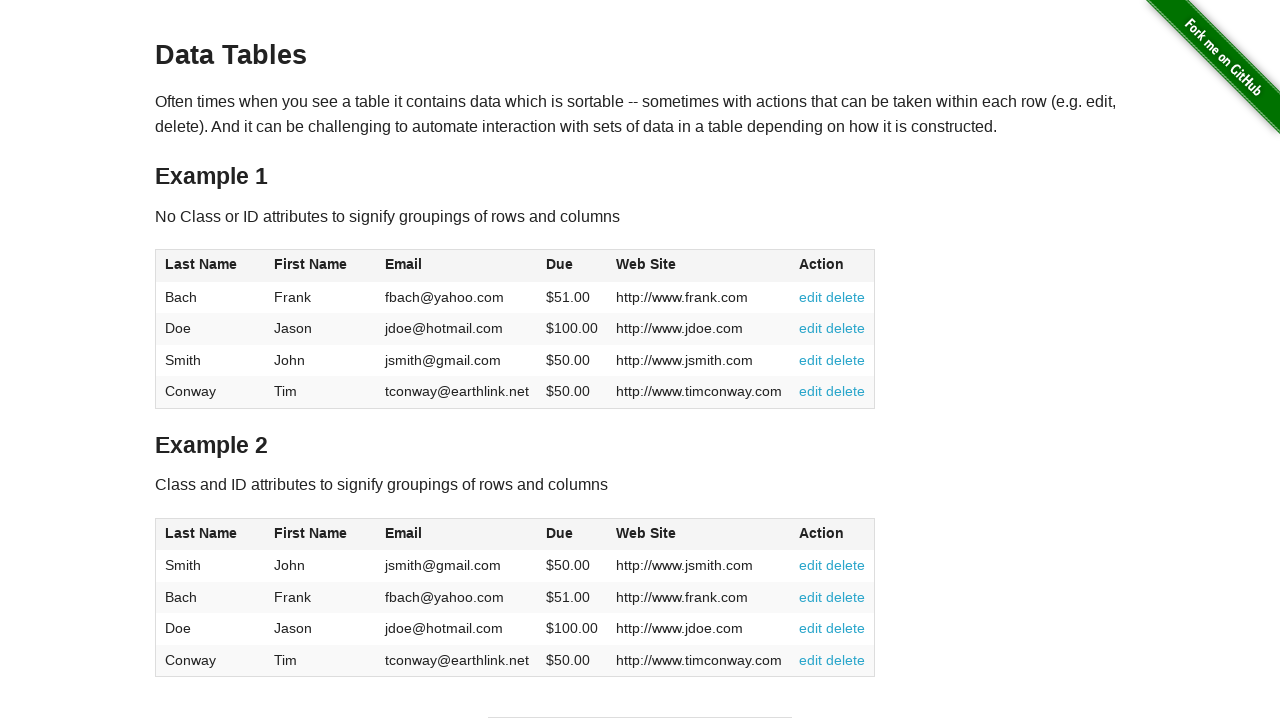

Retrieved all email values from table
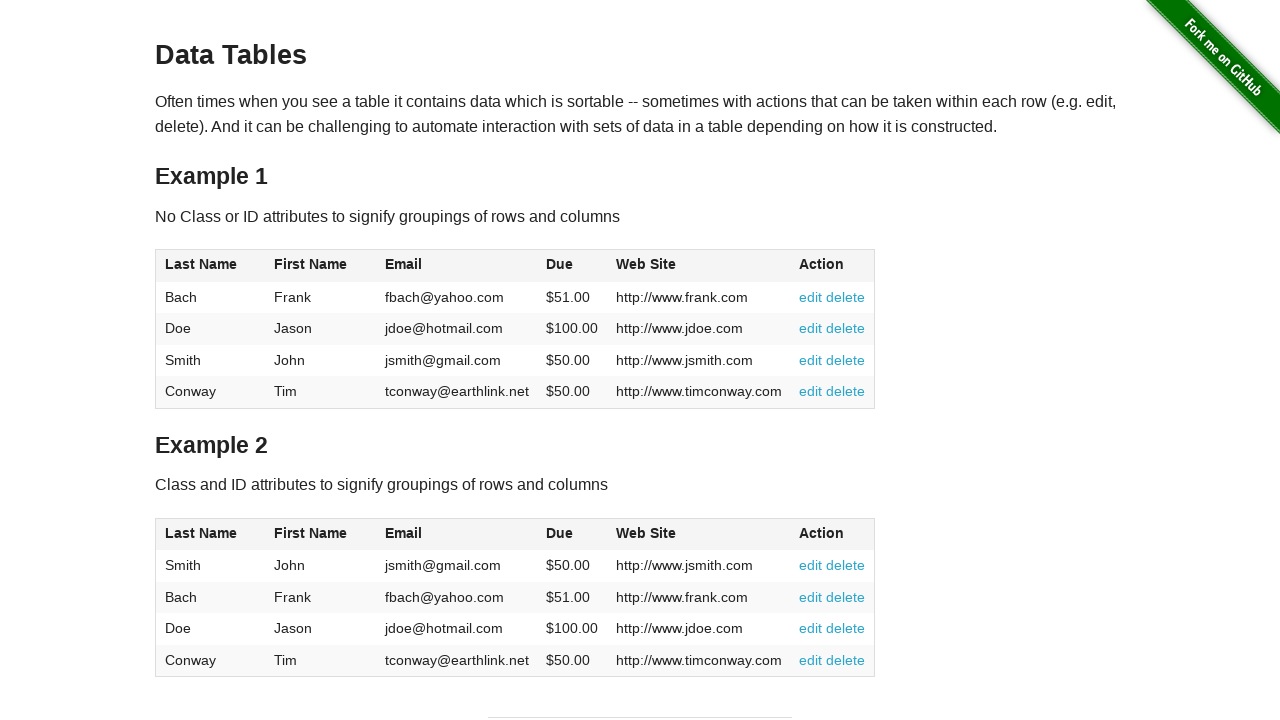

Verified emails are sorted in ascending alphabetical order
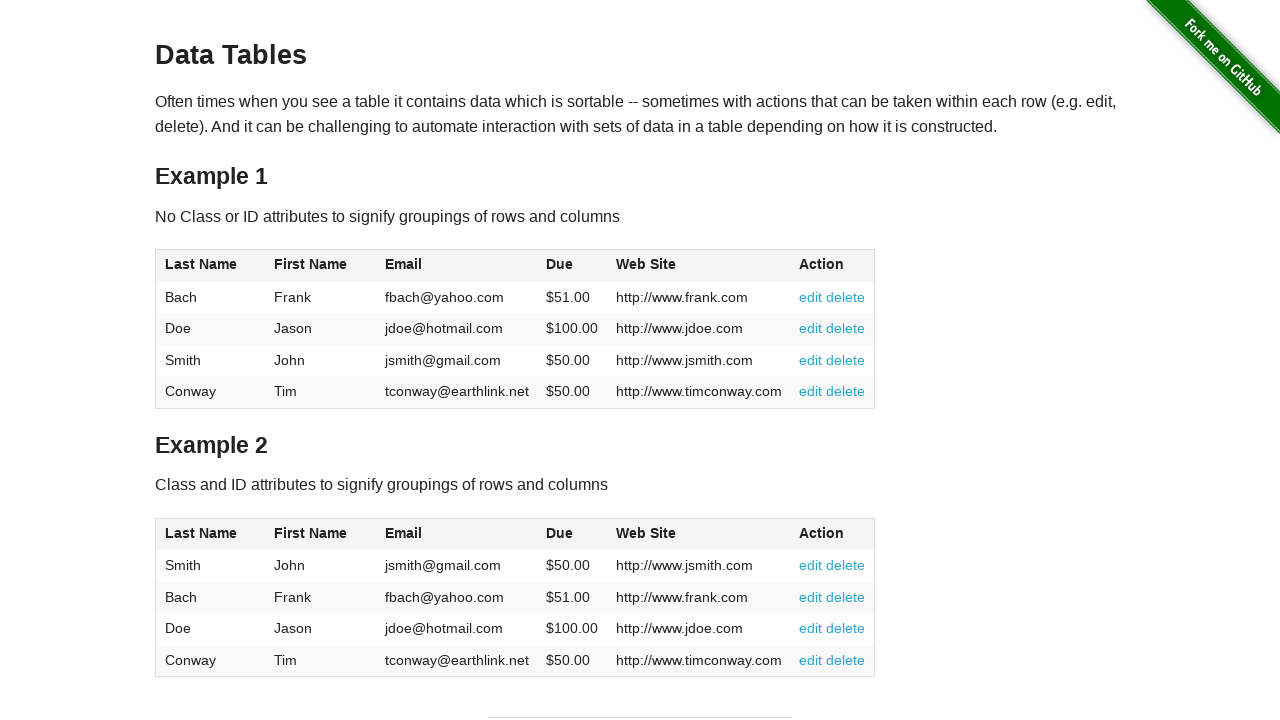

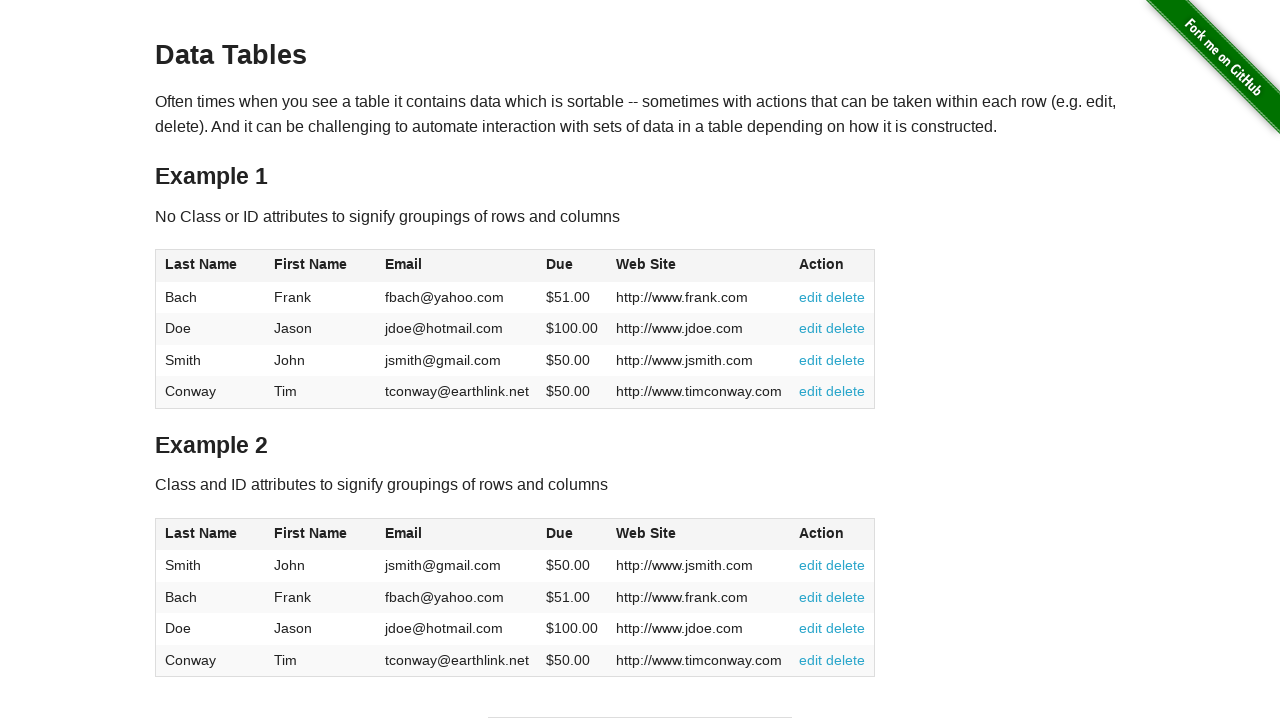